Tests browser tab handling using an alternative approach, opening a new tab, switching to it, verifying content, and returning to parent window

Starting URL: https://demoqa.com/browser-windows

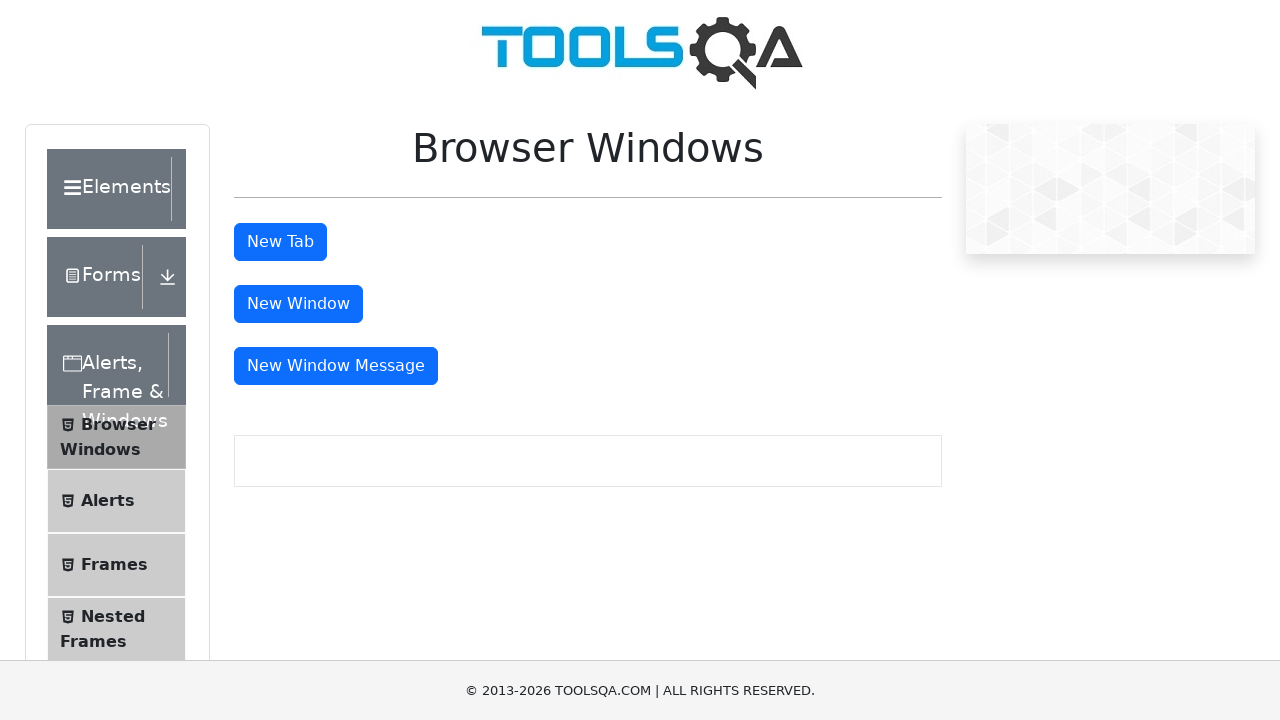

Clicked button to open new tab at (280, 242) on #tabButton
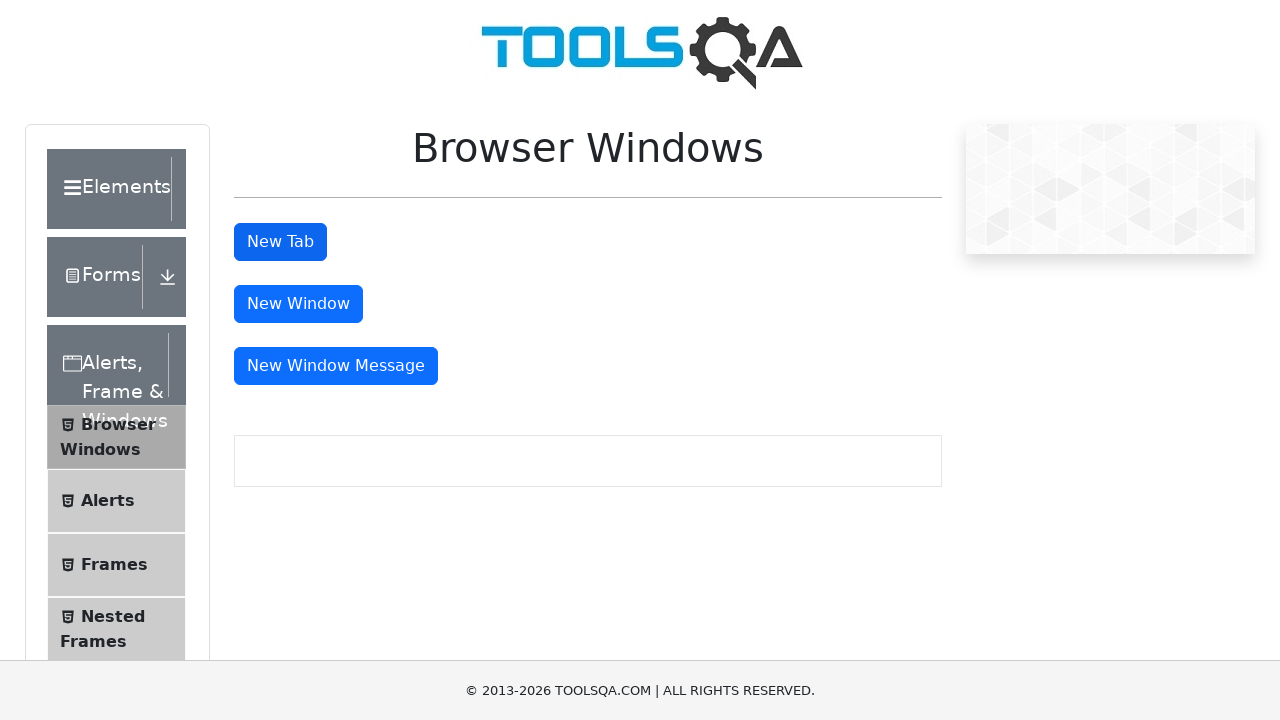

Retrieved all browser pages/tabs from context
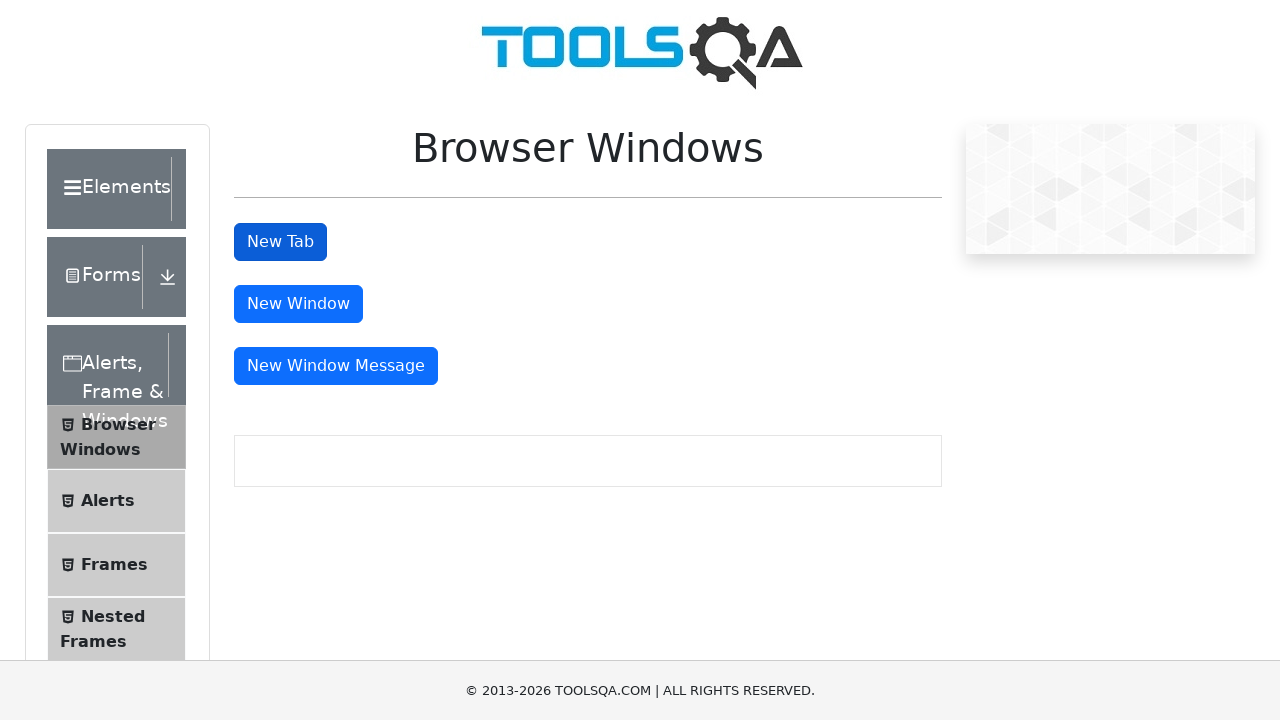

Identified parent page as first tab
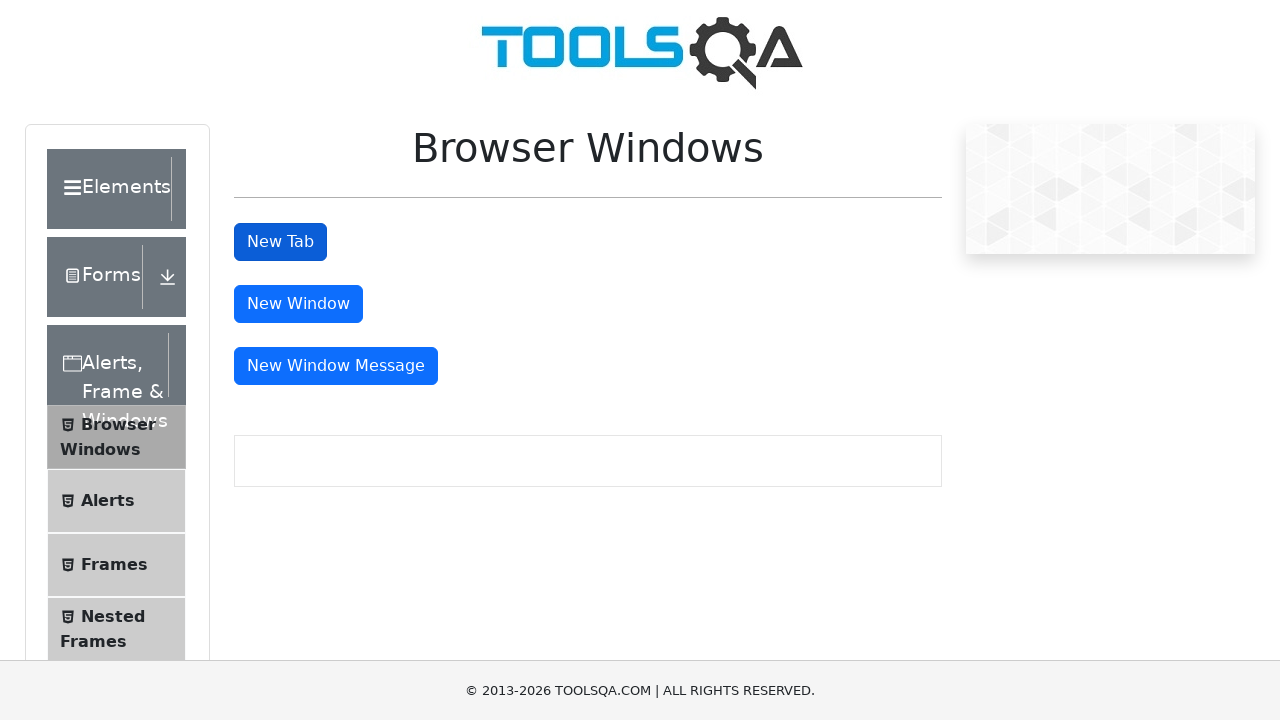

Identified child page as second tab
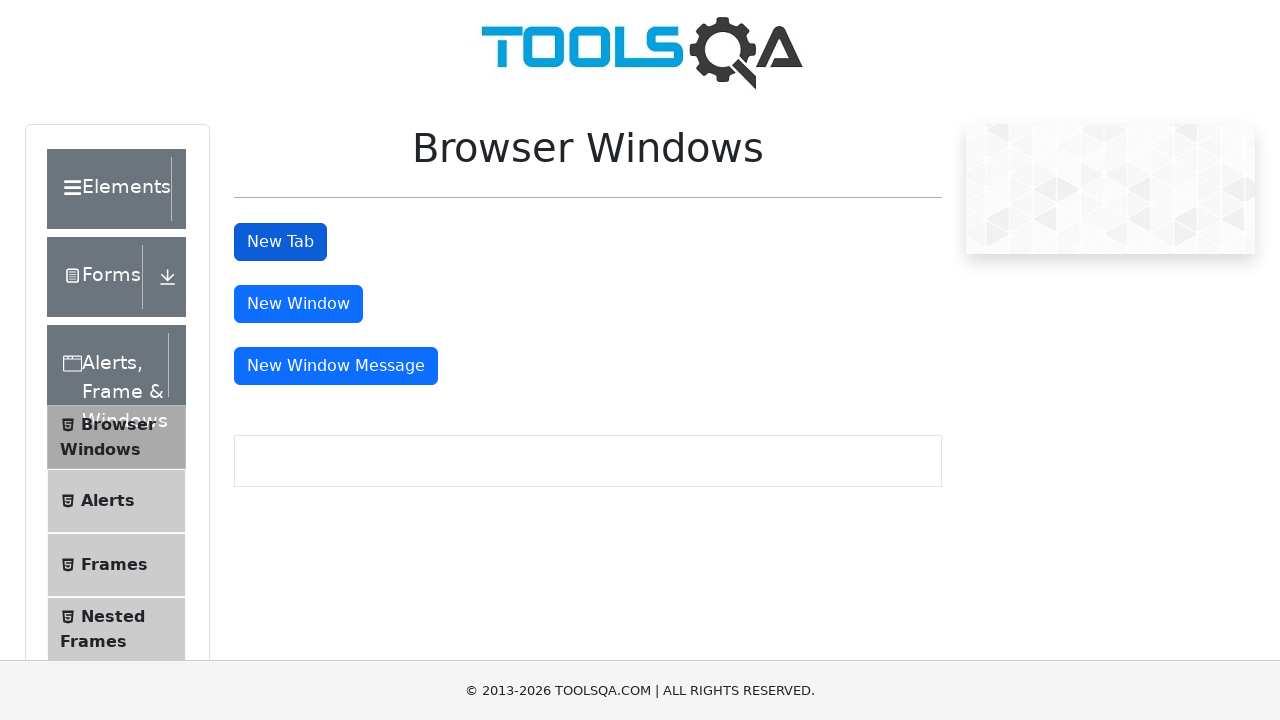

Switched focus to child tab
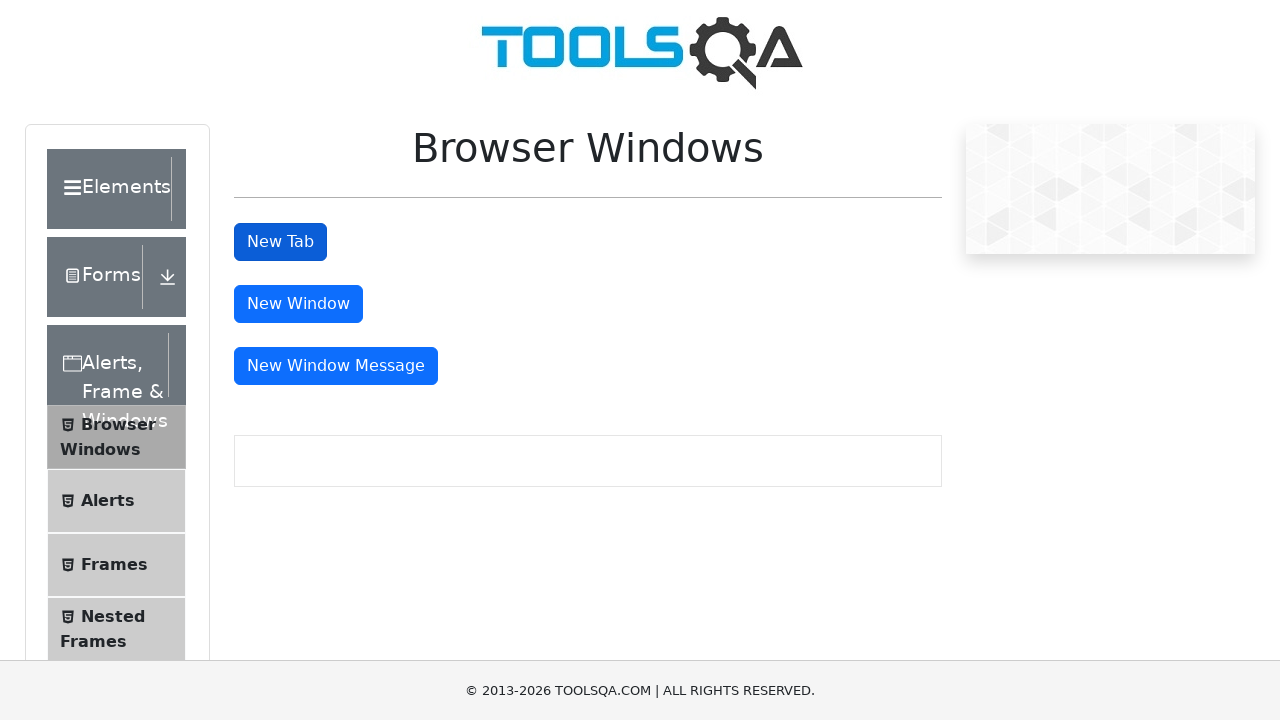

Waited for sample heading element to load in child tab
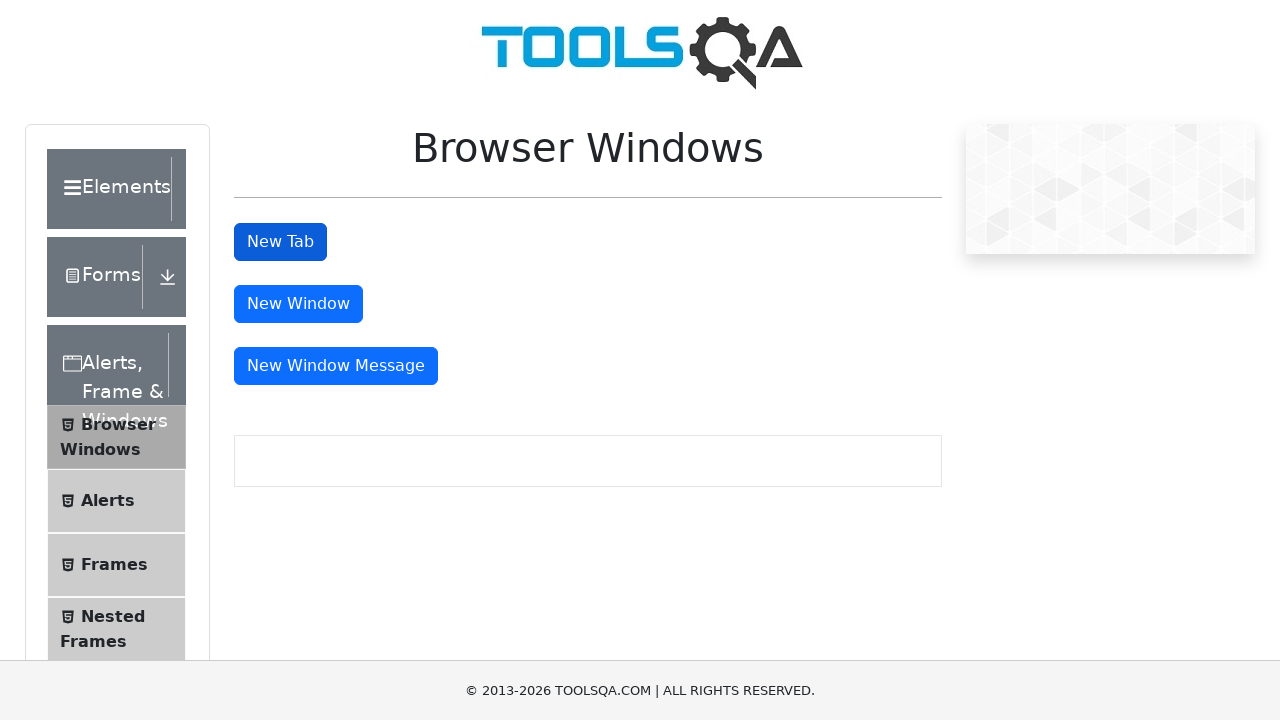

Retrieved heading text from child tab: 'This is a sample page'
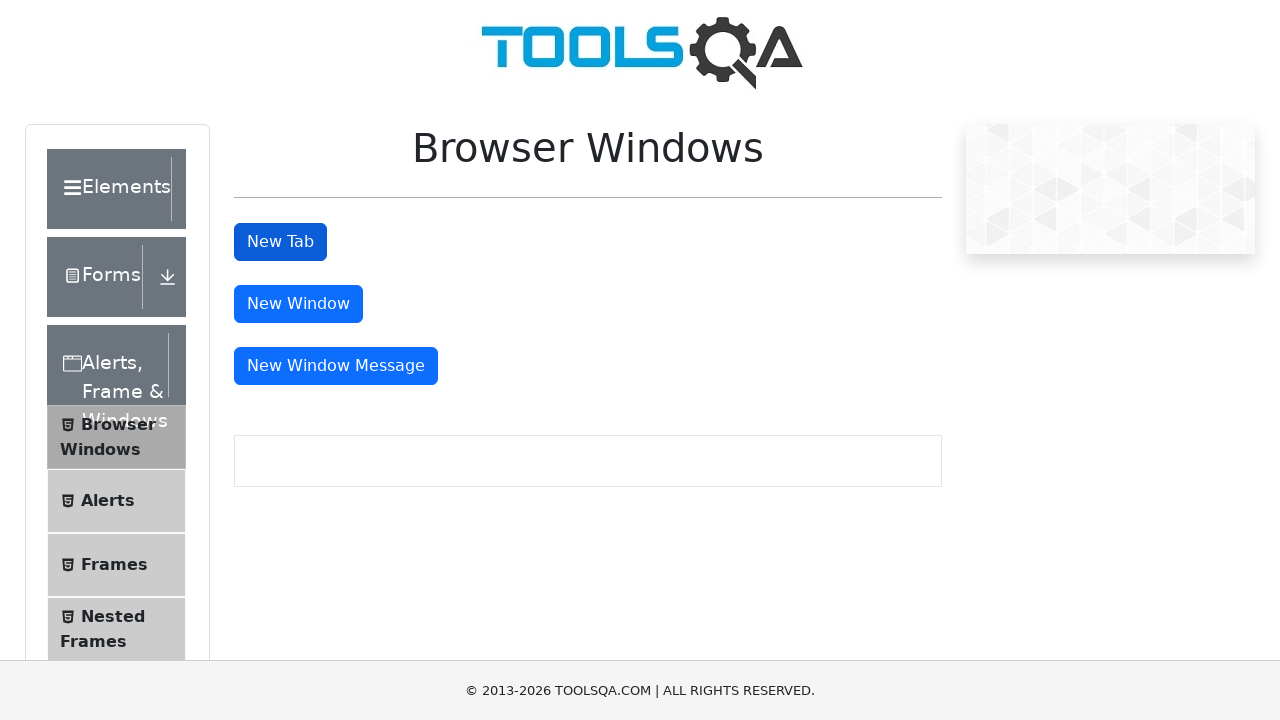

Closed child tab
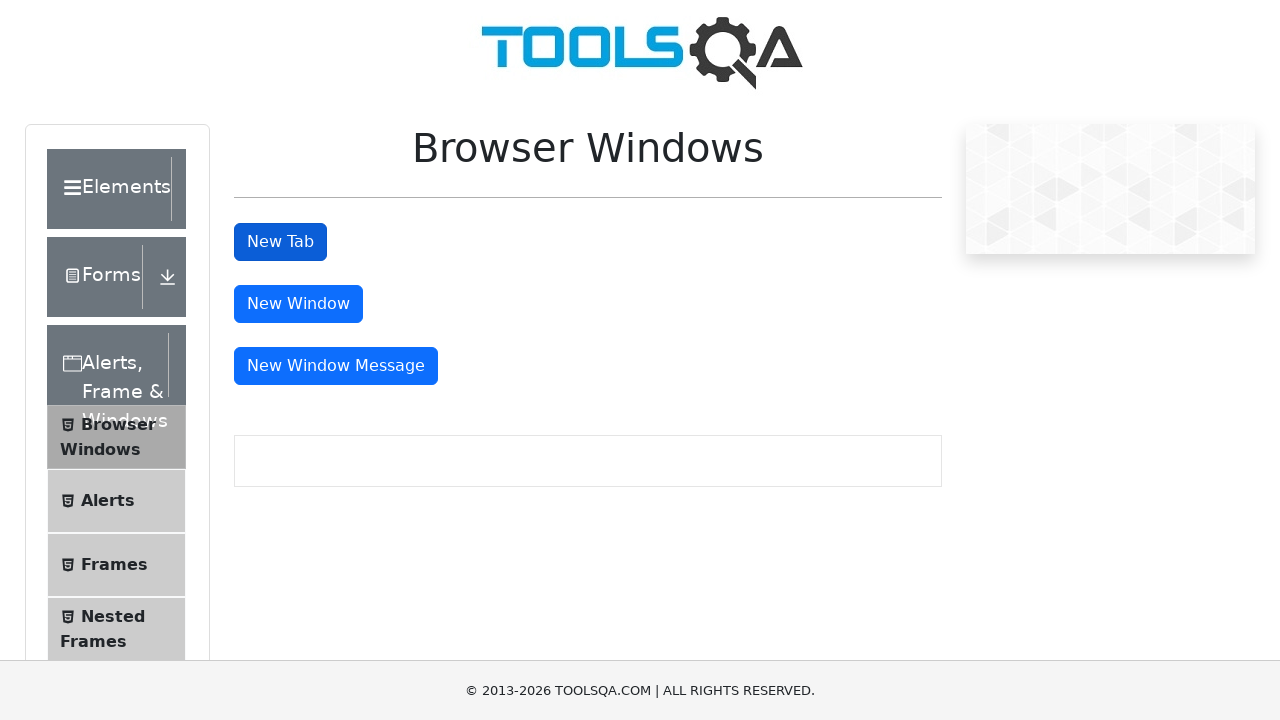

Switched focus back to parent tab
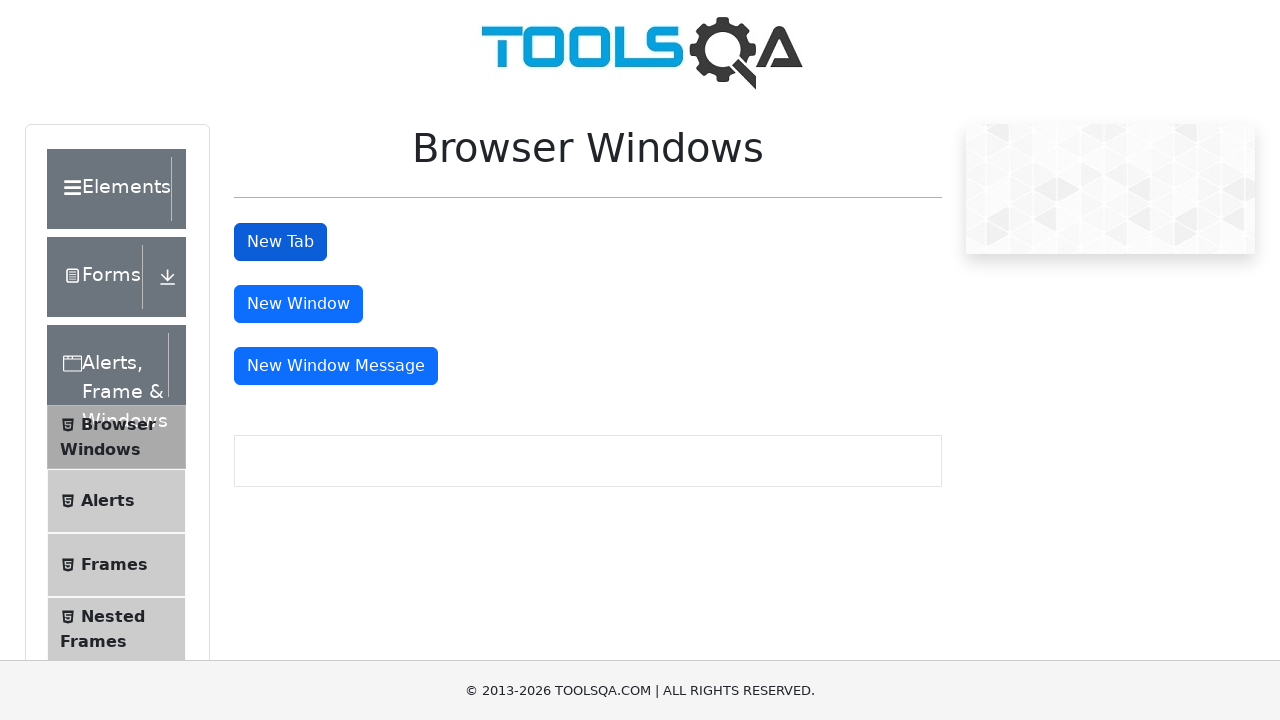

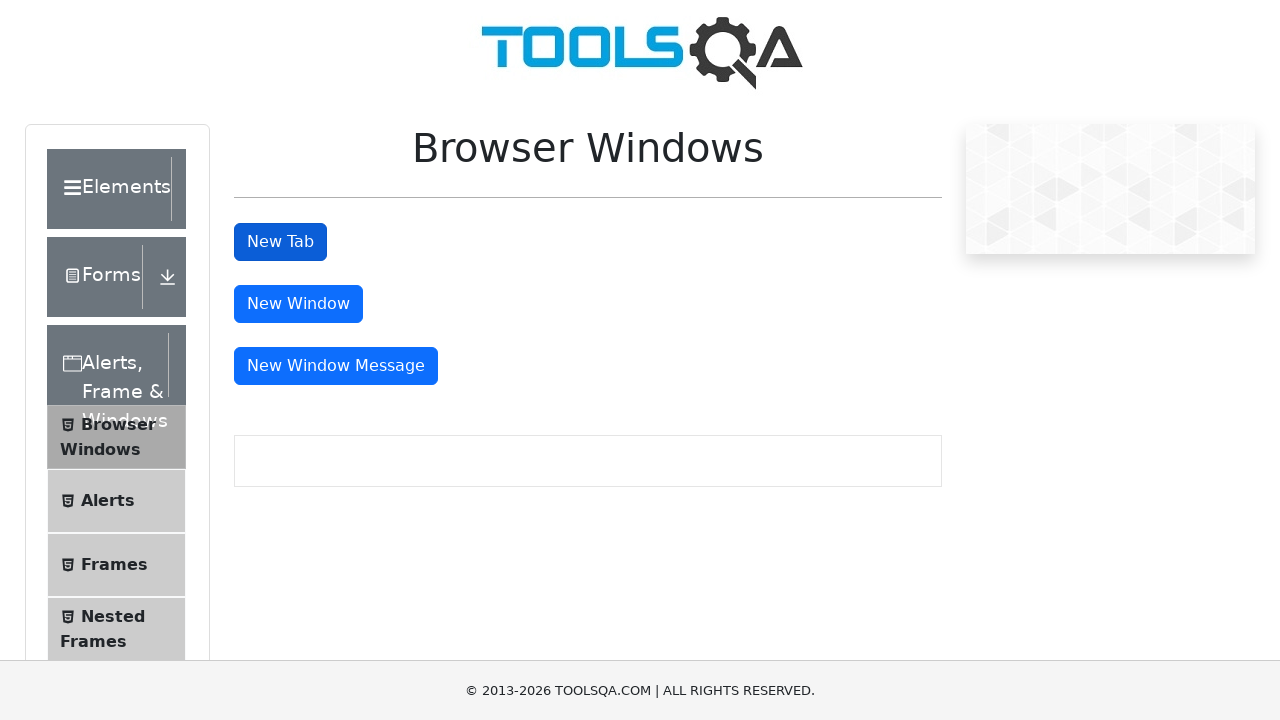